Tests sorting the "Due" column using semantic class selectors on the second table.

Starting URL: http://the-internet.herokuapp.com/tables

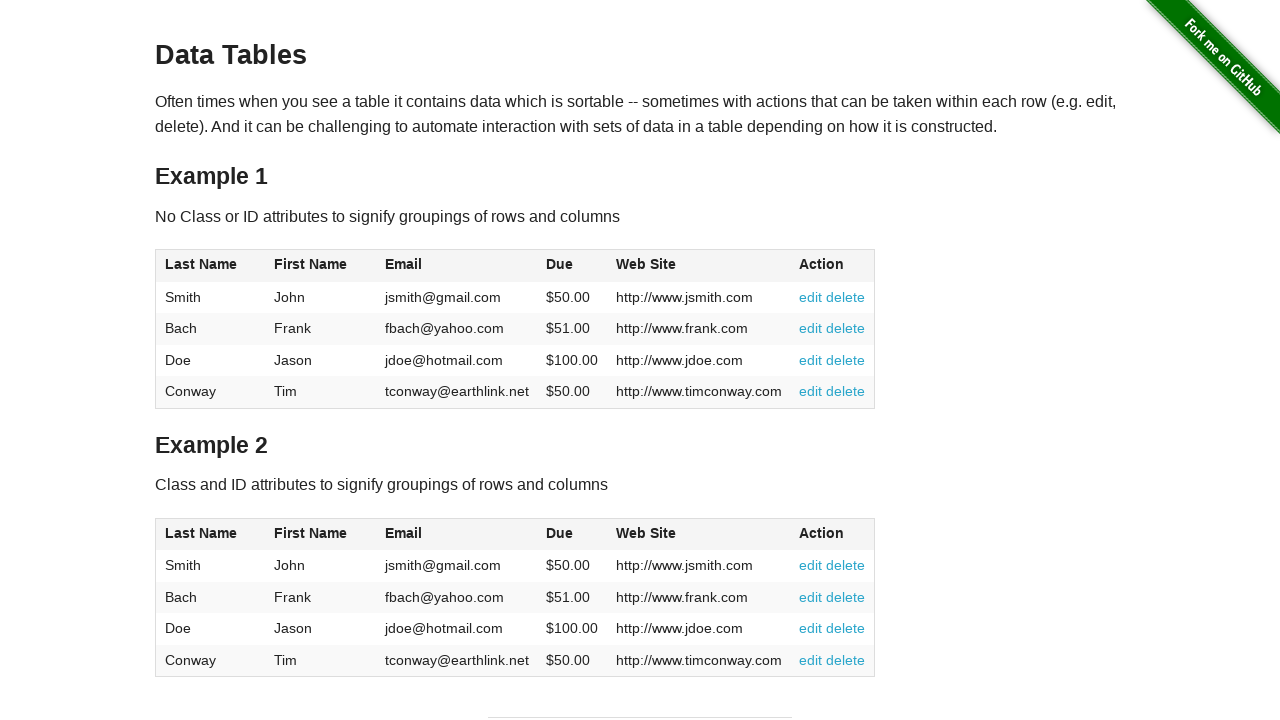

Clicked the 'Due' column header in the second table using class selector at (560, 533) on #table2 thead .dues
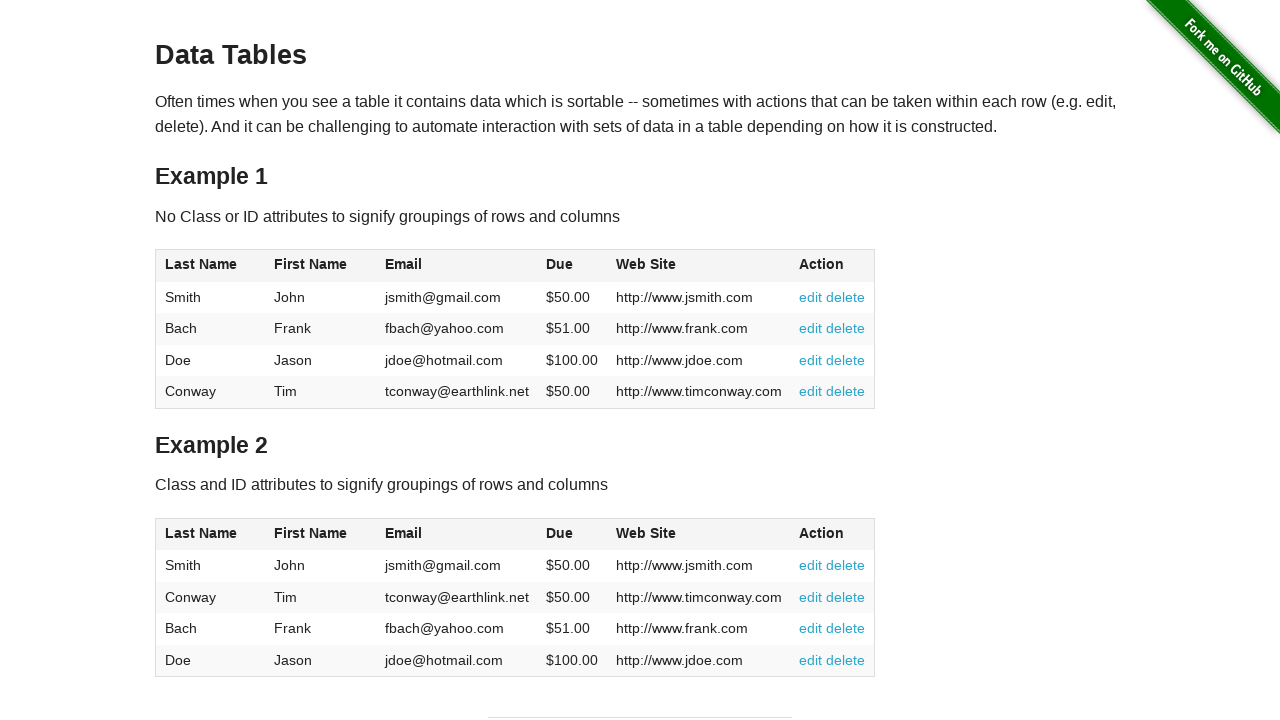

Second table updated after sorting by Due column
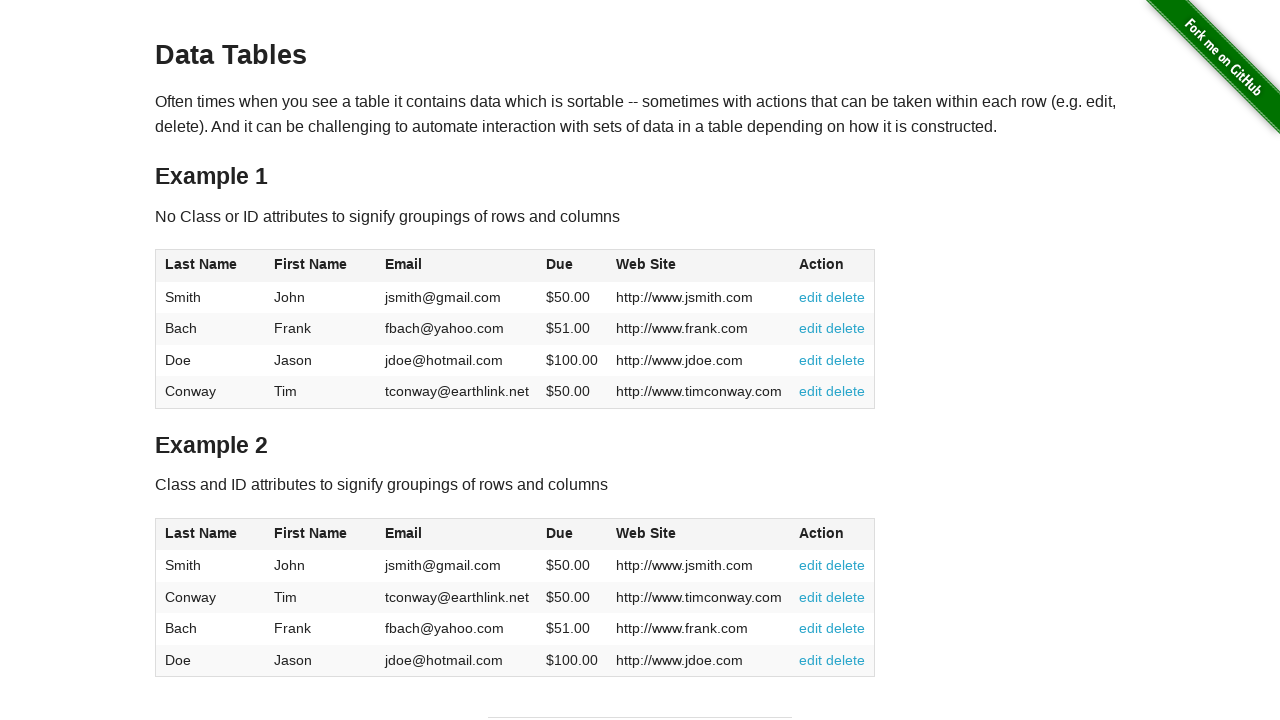

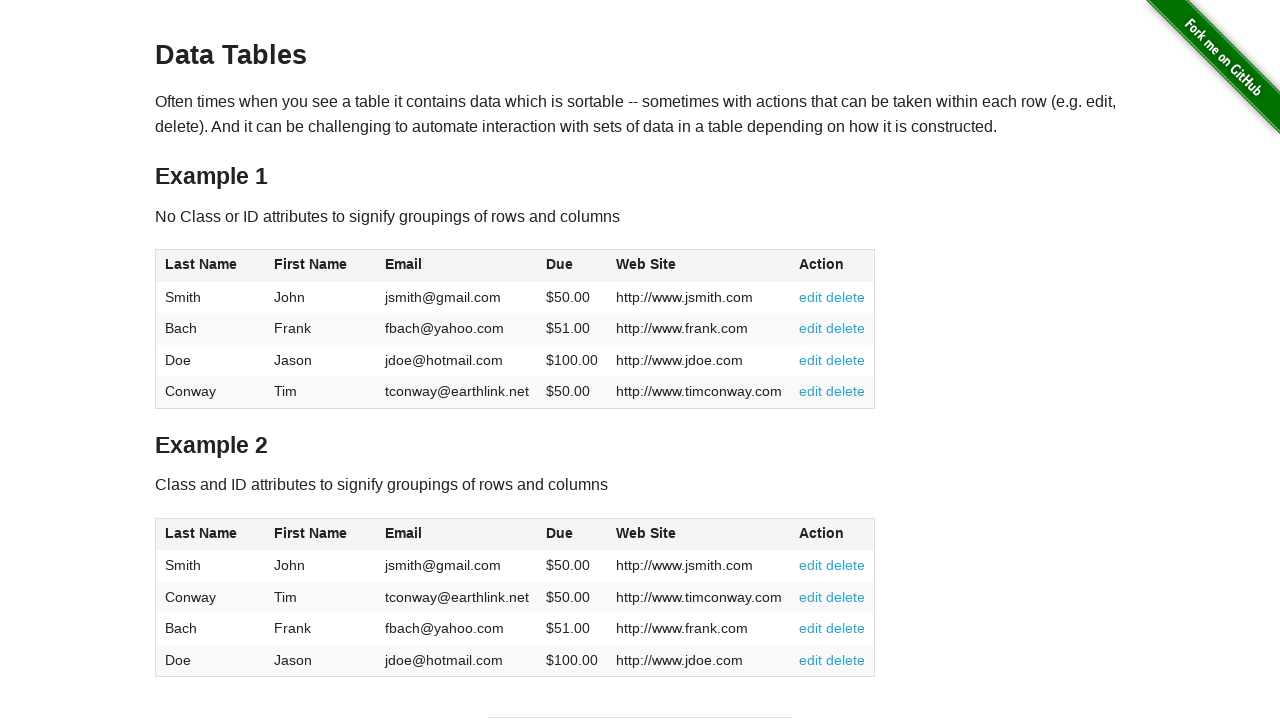